Tests adding multiple products to the shopping cart and verifies the item count is updated correctly

Starting URL: https://rahulshettyacademy.com/seleniumPractise/#/

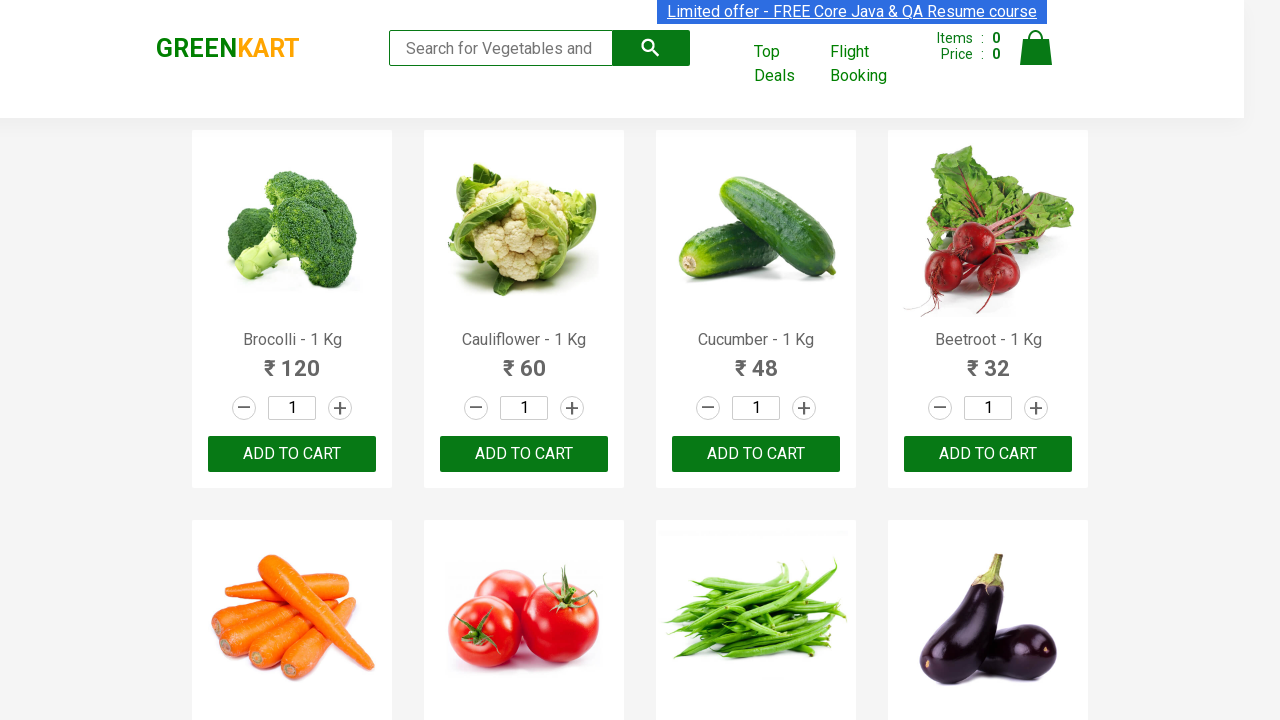

Clicked 'Add to Cart' button for product at index 1 at (292, 454) on :nth-child(1) > .product-action > button
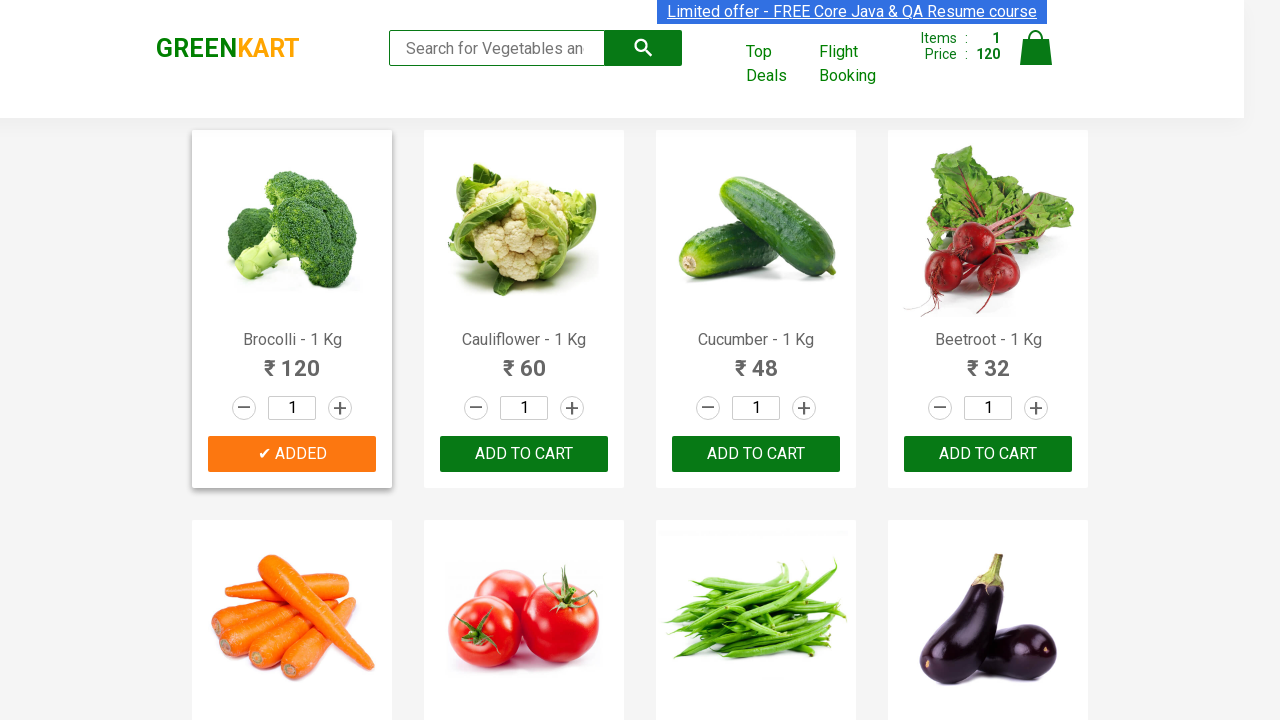

Waited 1 second for product 1 to be added to cart
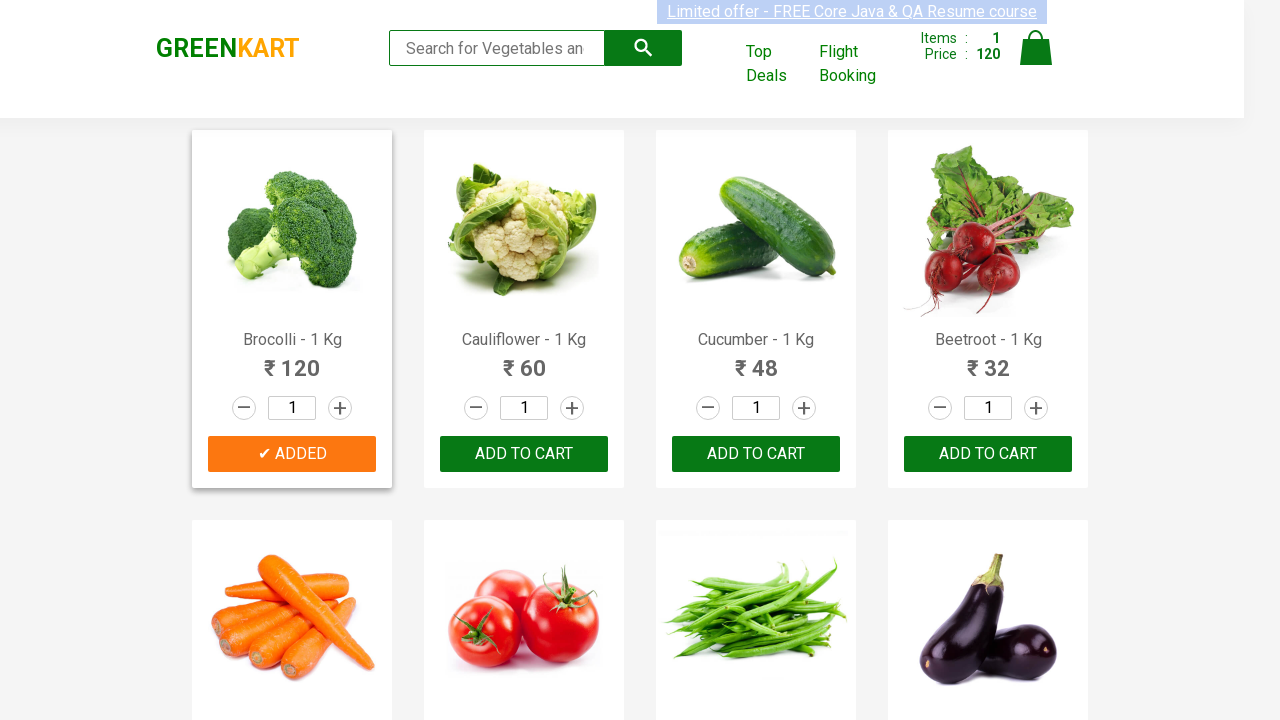

Clicked 'Add to Cart' button for product at index 4 at (988, 454) on :nth-child(4) > .product-action > button
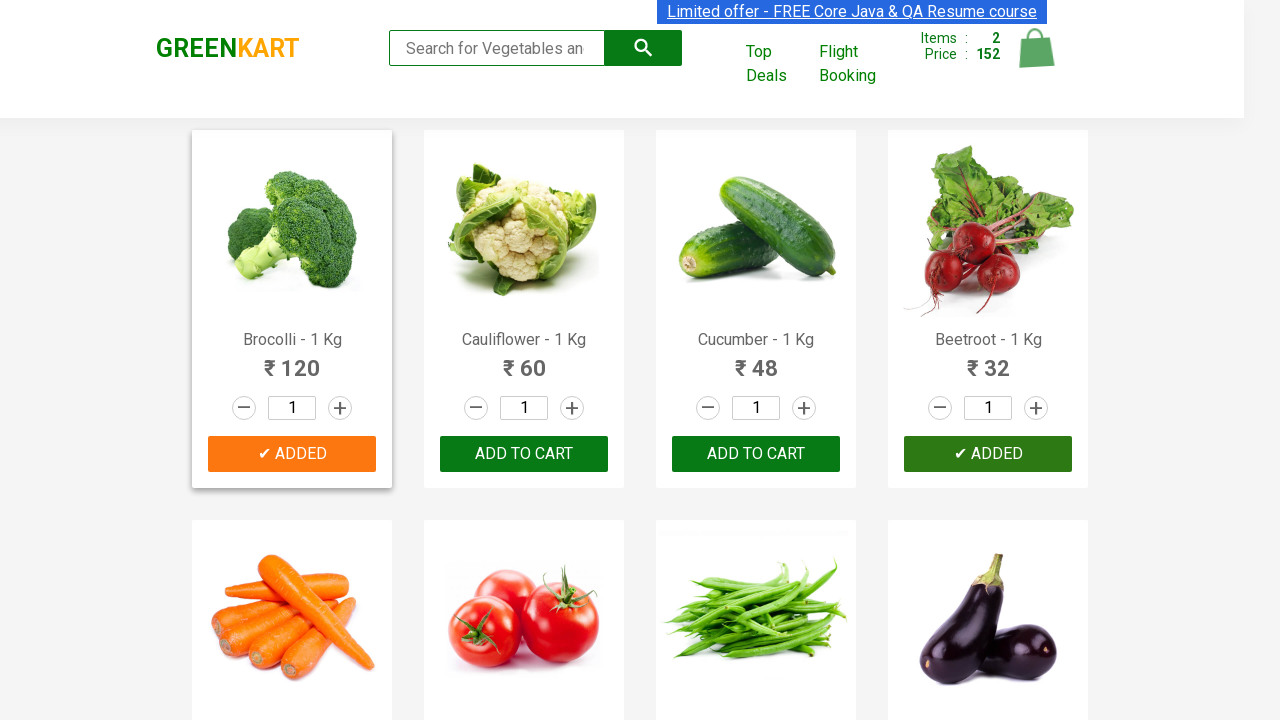

Waited 1 second for product 4 to be added to cart
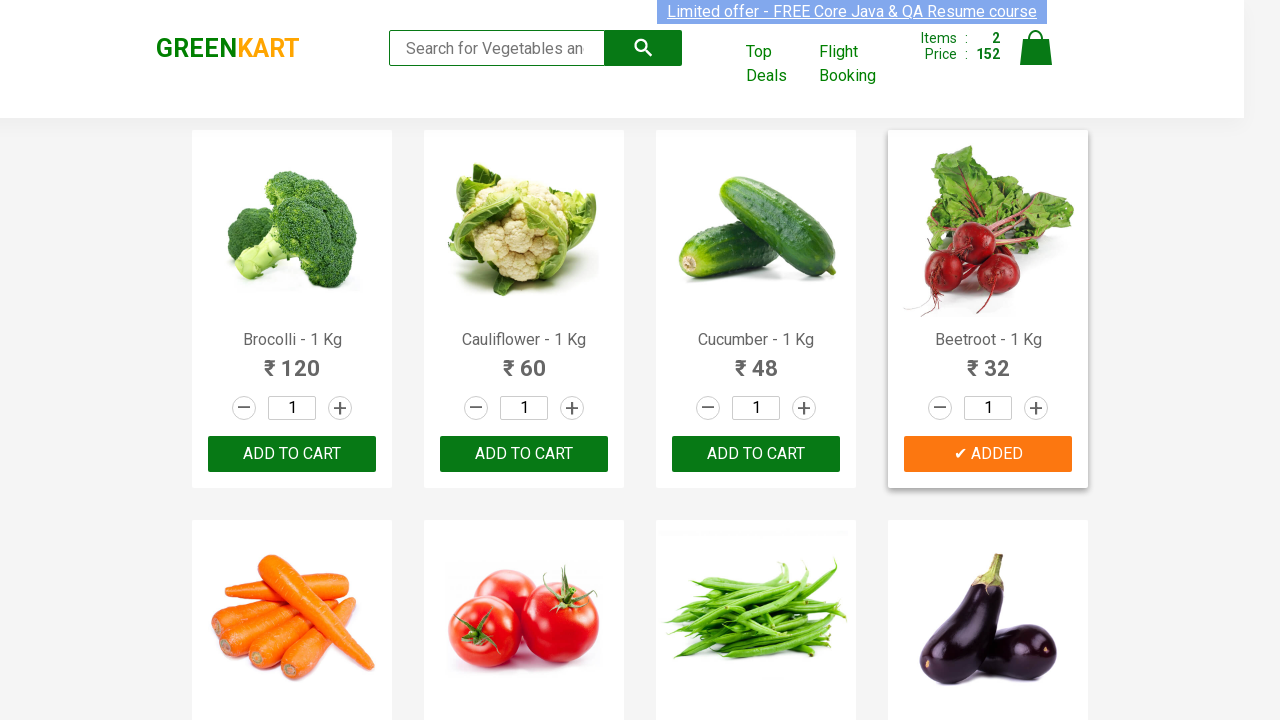

Clicked 'Add to Cart' button for product at index 7 at (756, 360) on :nth-child(7) > .product-action > button
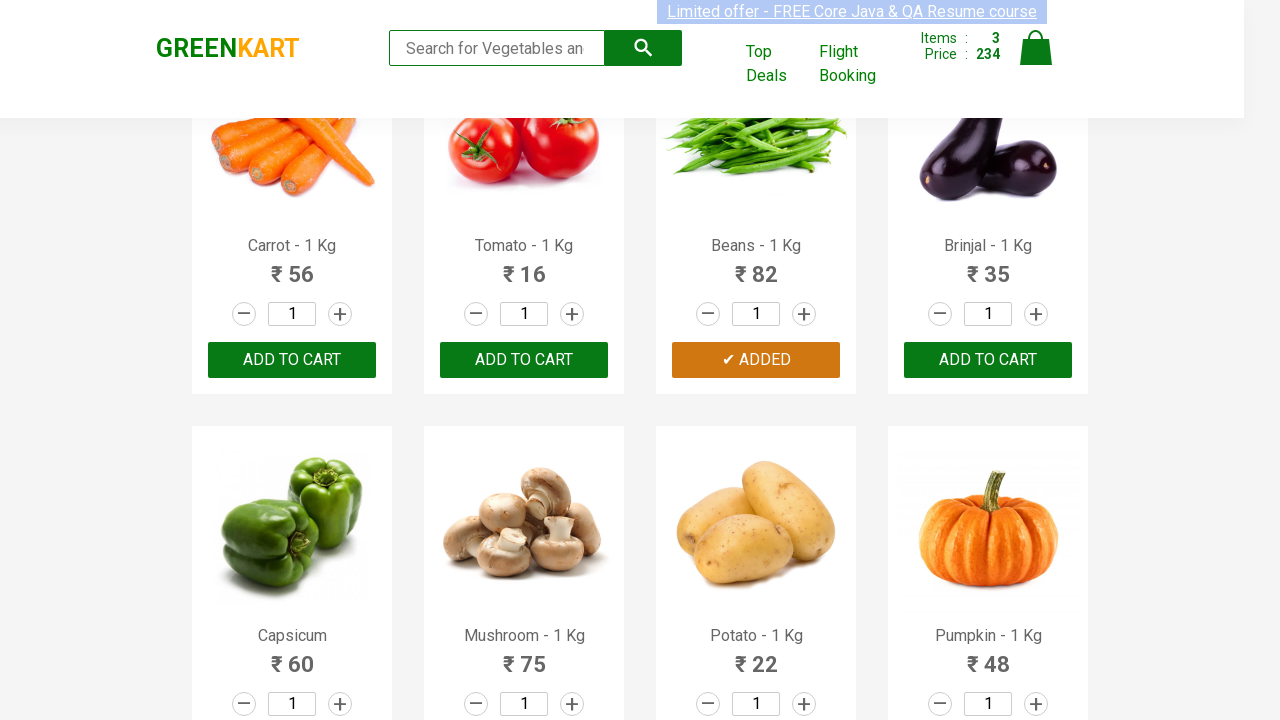

Waited 1 second for product 7 to be added to cart
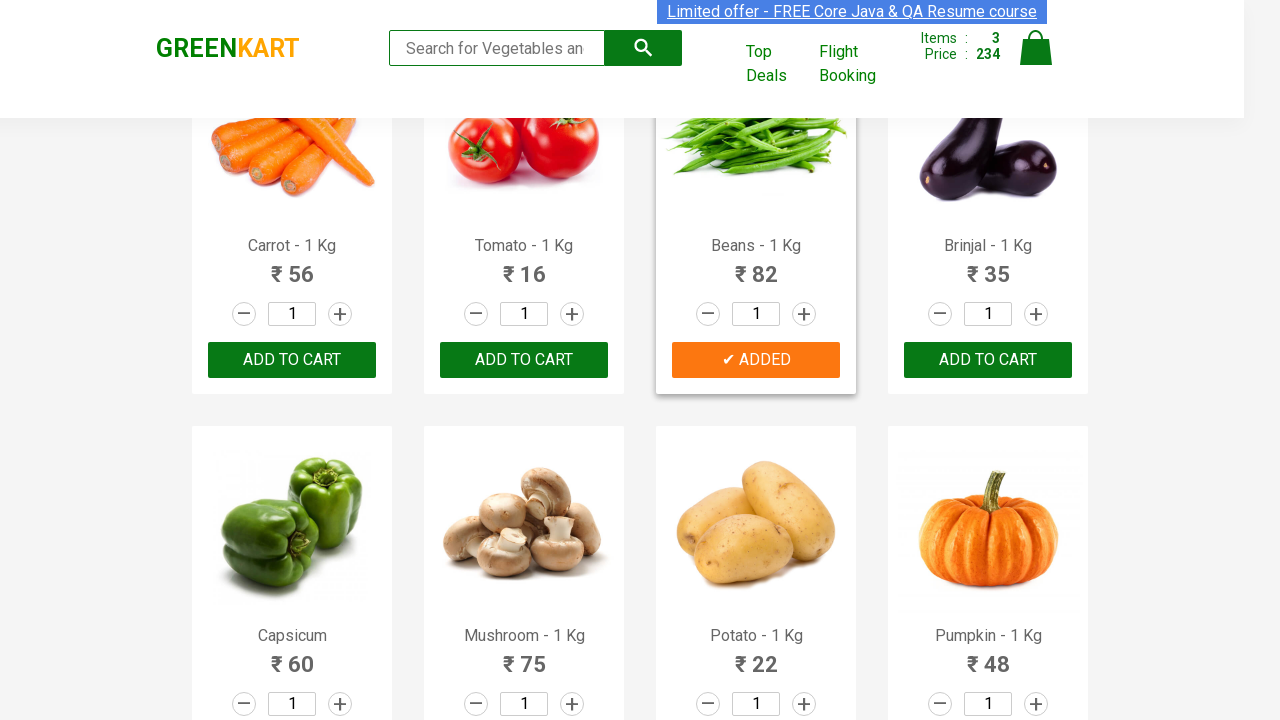

Clicked 'Add to Cart' button for product at index 10 at (524, 360) on :nth-child(10) > .product-action > button
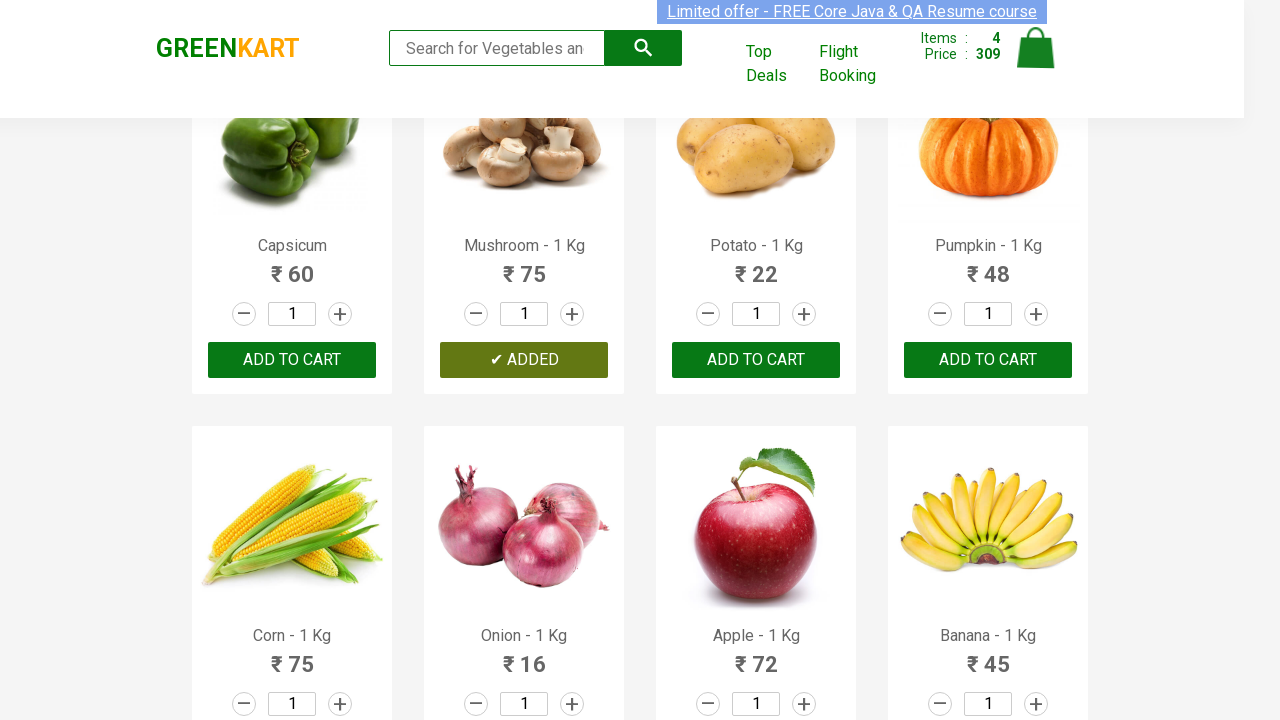

Waited 1 second for product 10 to be added to cart
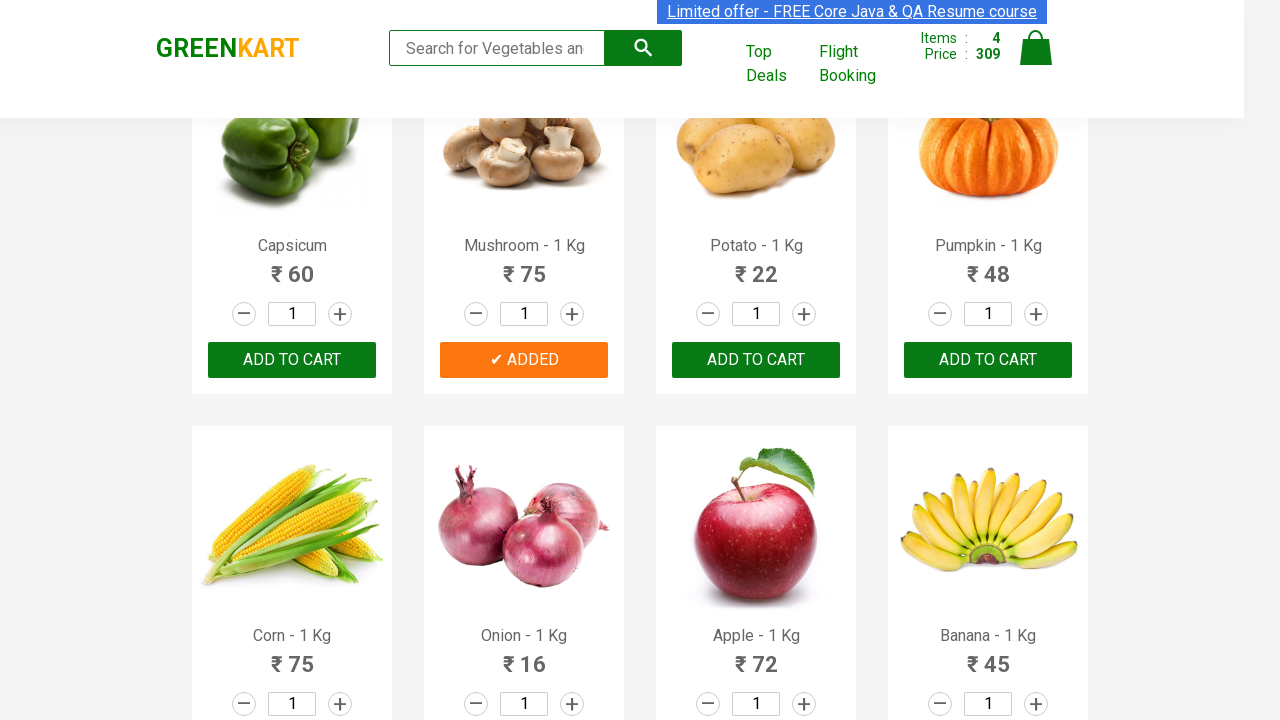

Clicked 'Add to Cart' button for product at index 15 at (756, 360) on :nth-child(15) > .product-action > button
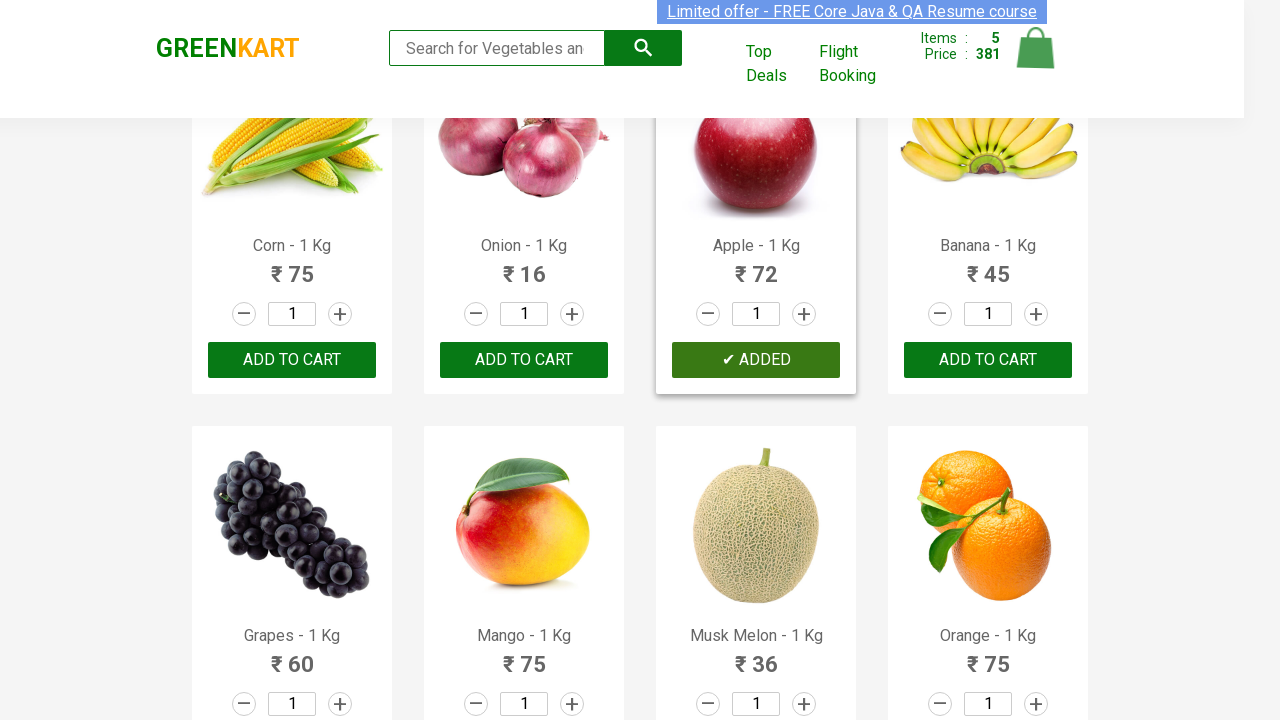

Waited 1 second for product 15 to be added to cart
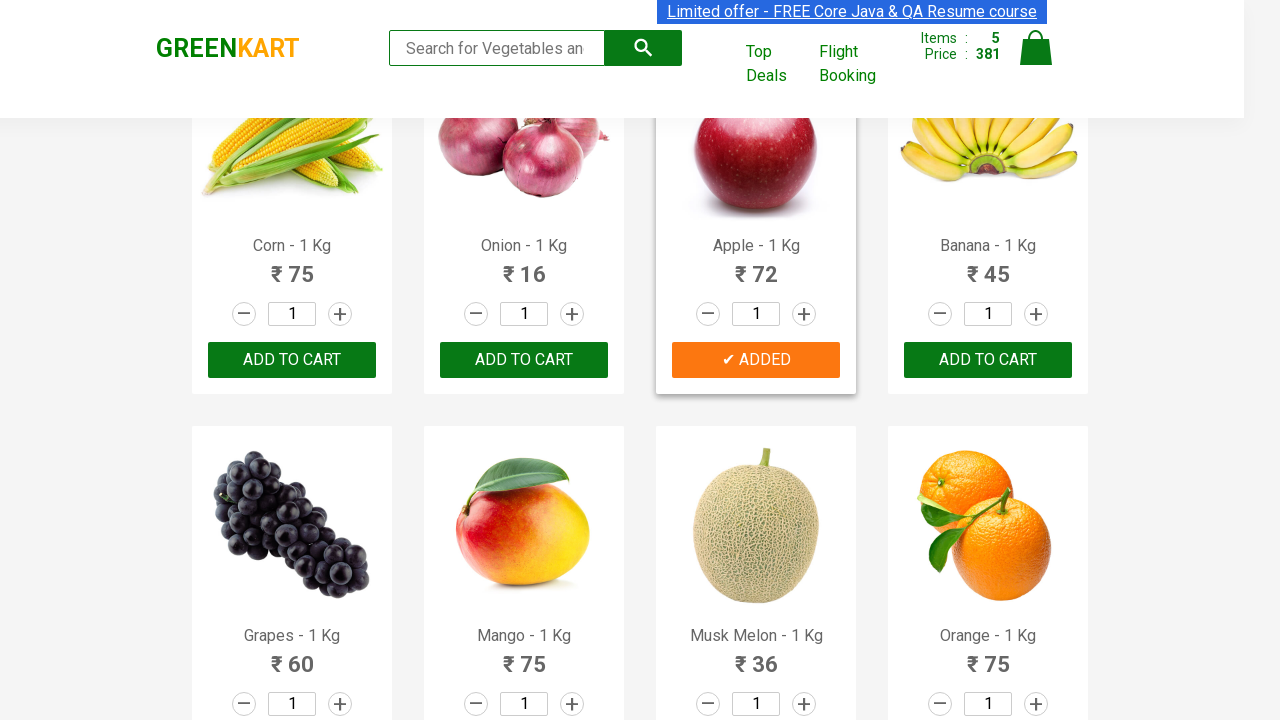

Clicked 'Add to Cart' button for product at index 21 at (292, 360) on :nth-child(21) > .product-action > button
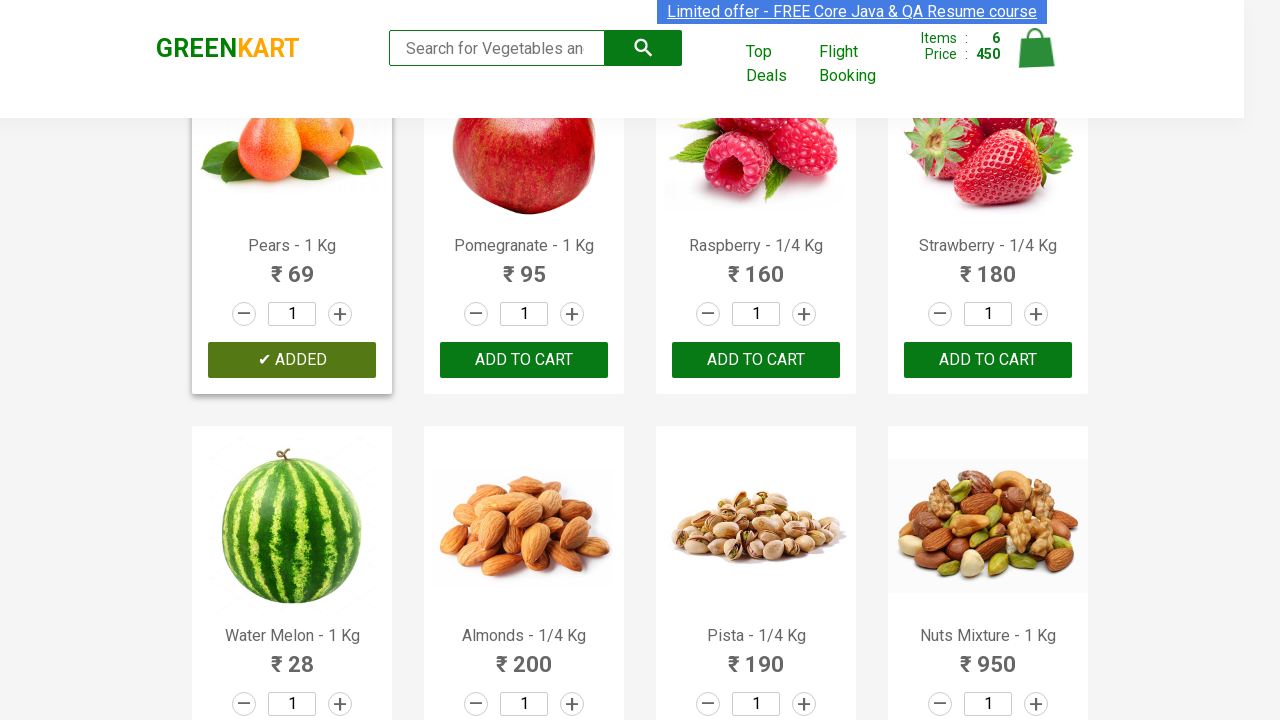

Waited 1 second for product 21 to be added to cart
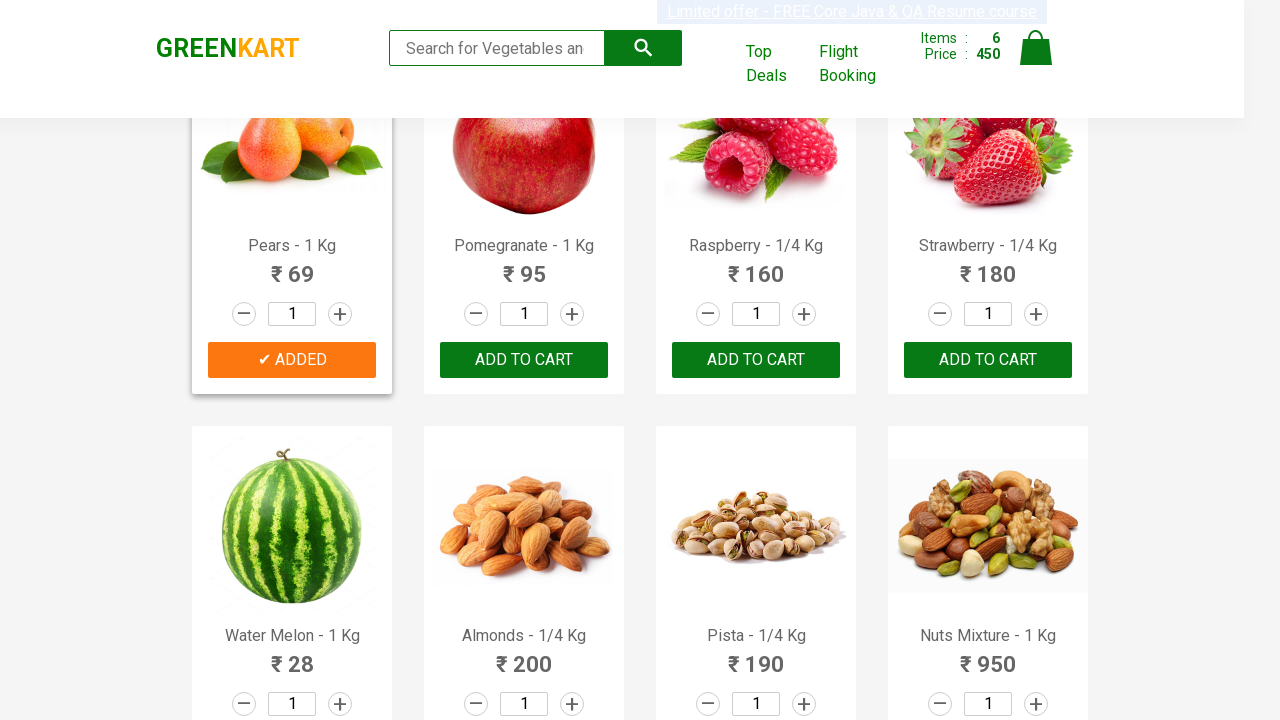

Clicked 'Add to Cart' button for product at index 30 at (524, 569) on :nth-child(30) > .product-action > button
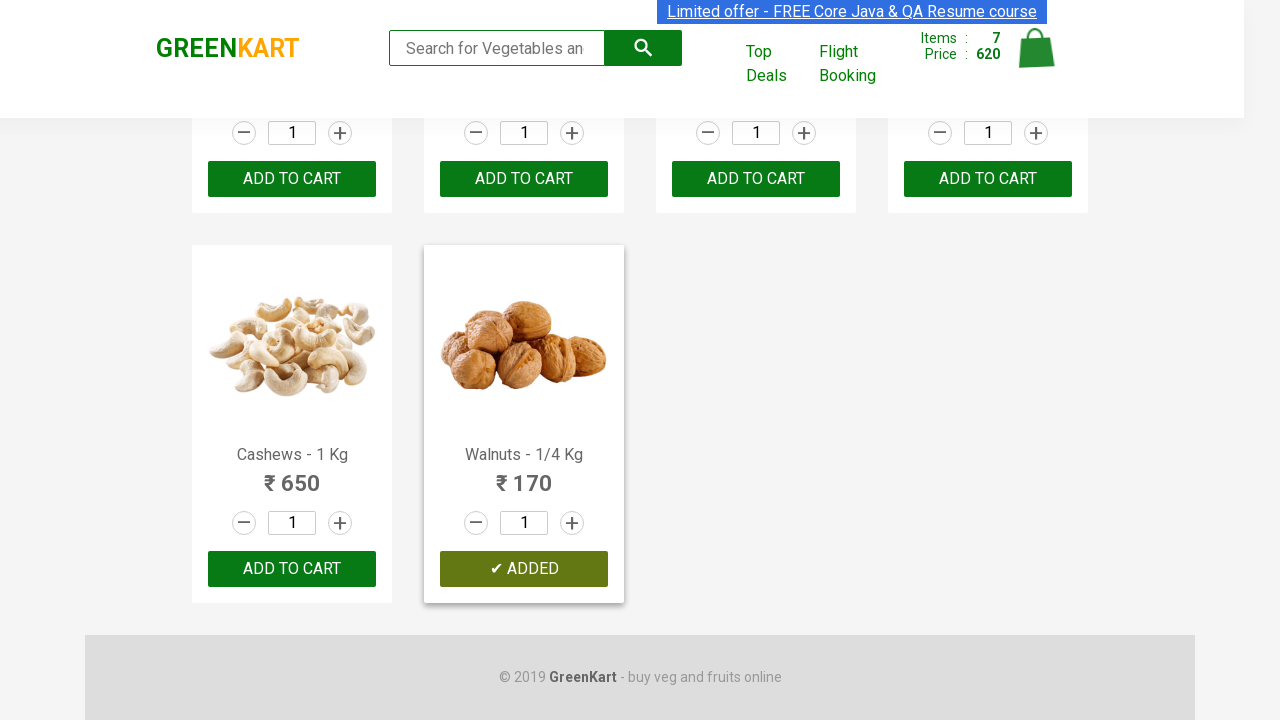

Waited 1 second for product 30 to be added to cart
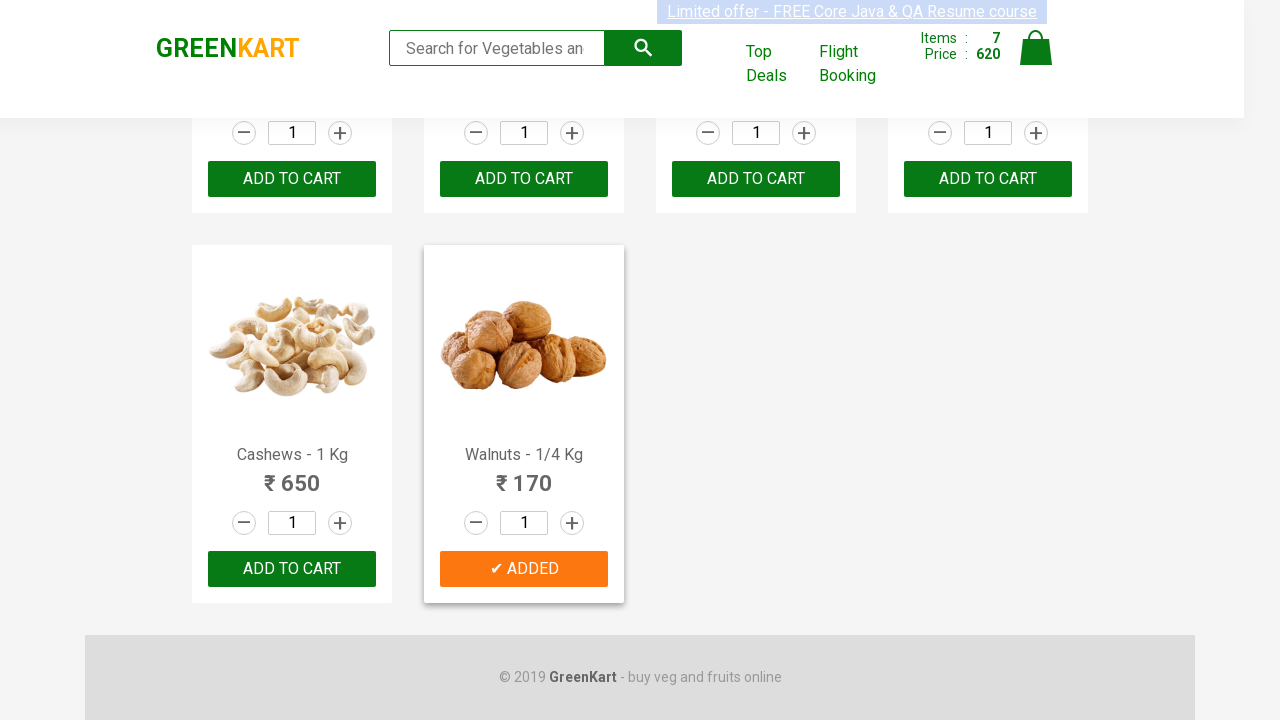

Verified cart item count element is visible
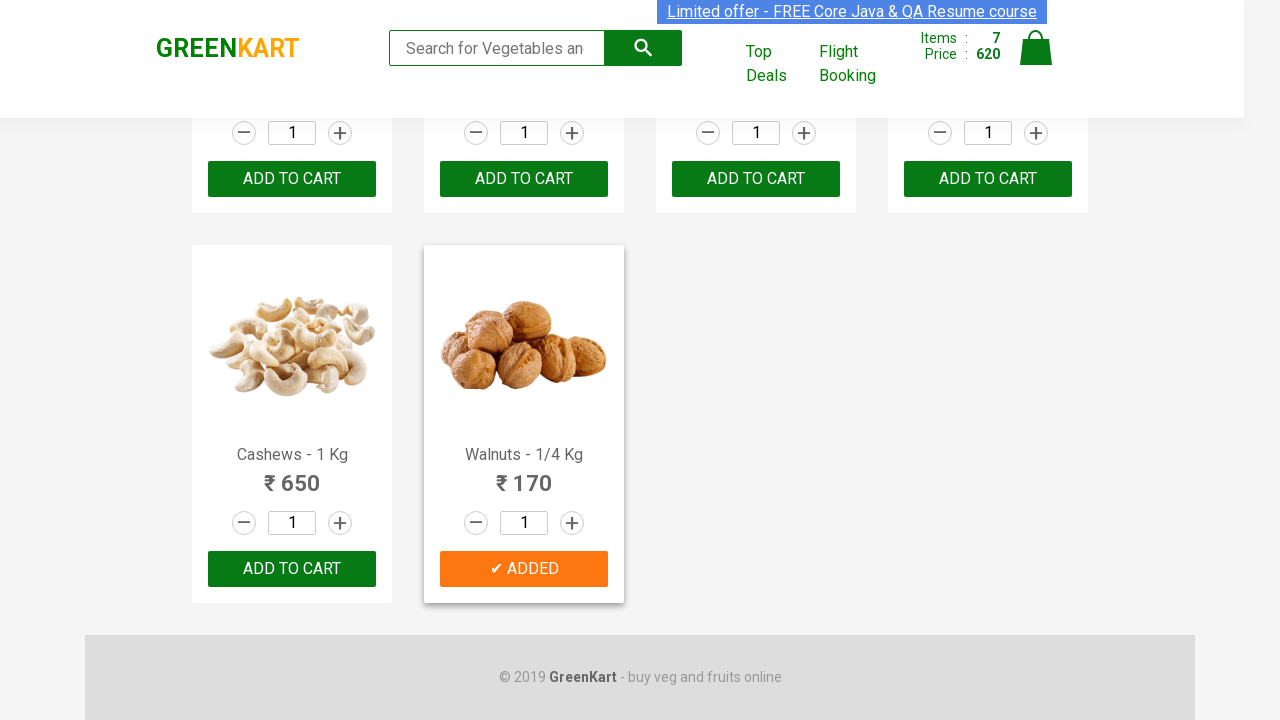

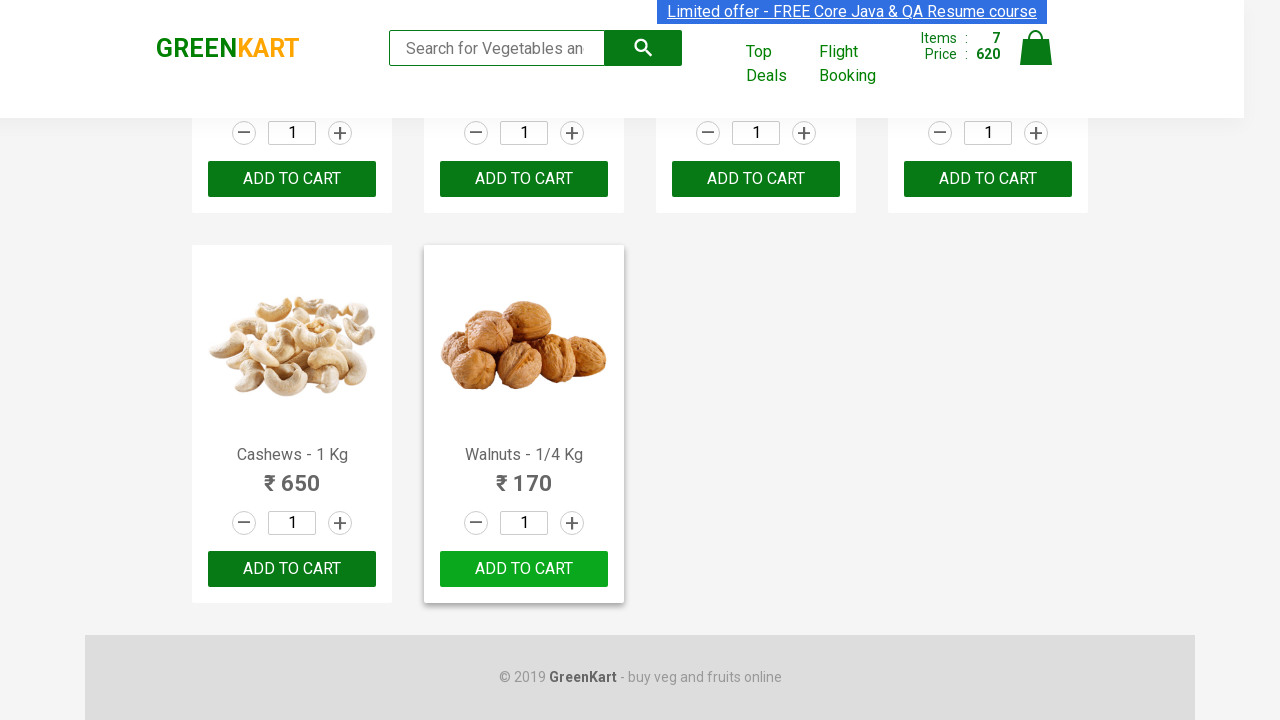